Tests basic accessibility features including keyboard navigation with Tab key, ARIA labels, heading structure, image alt attributes, and focusable elements.

Starting URL: https://openmanager-vibe-v5-skyasus-projects.vercel.app/login

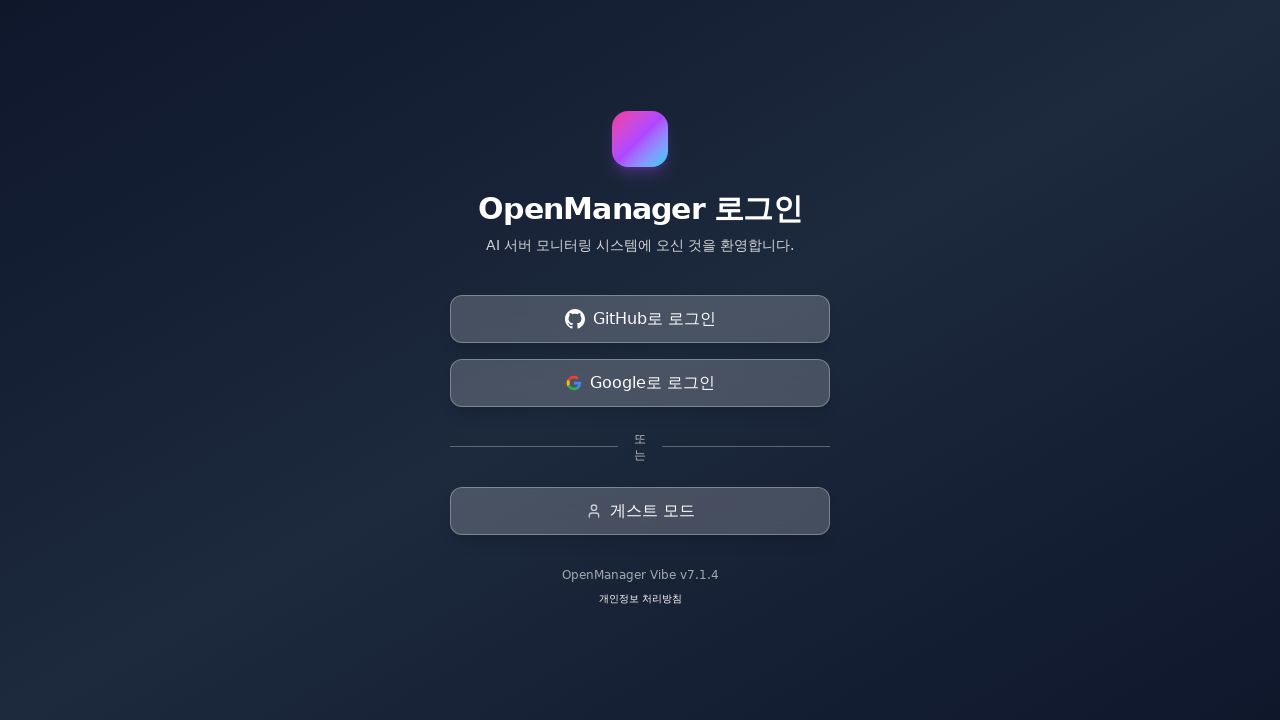

Waited for page to load (1000ms)
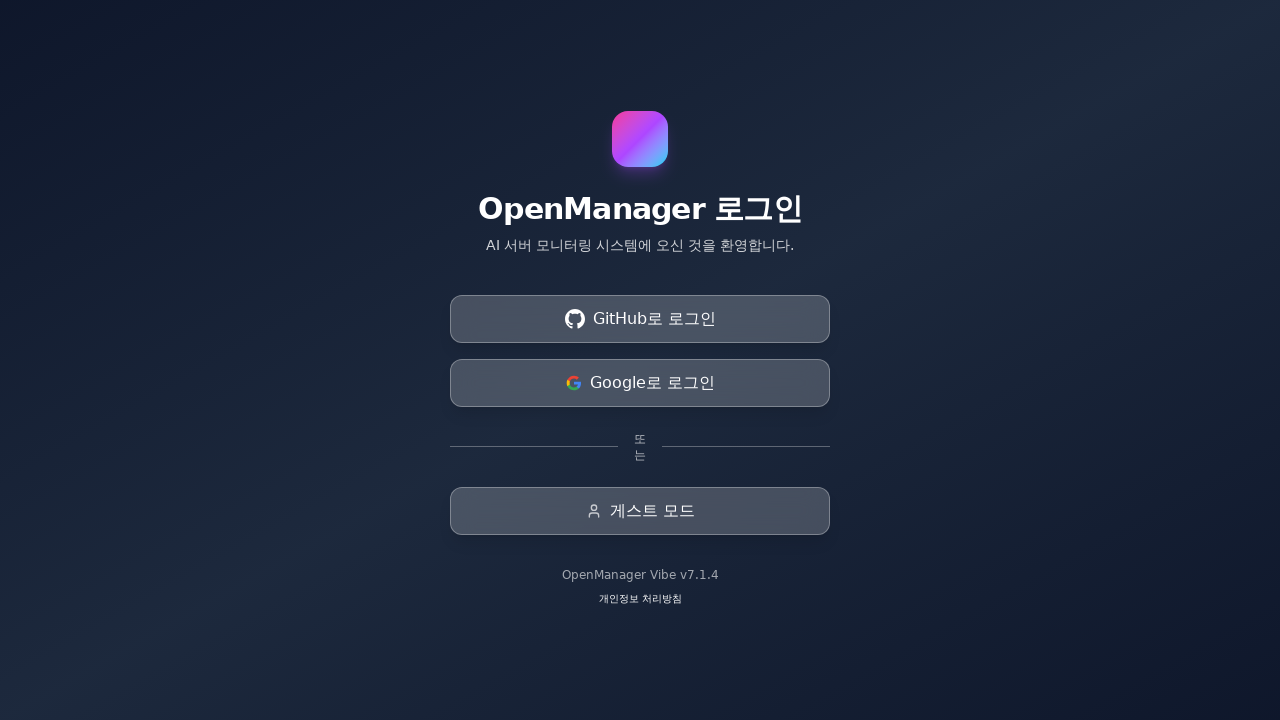

Pressed Tab key for keyboard navigation (1st Tab)
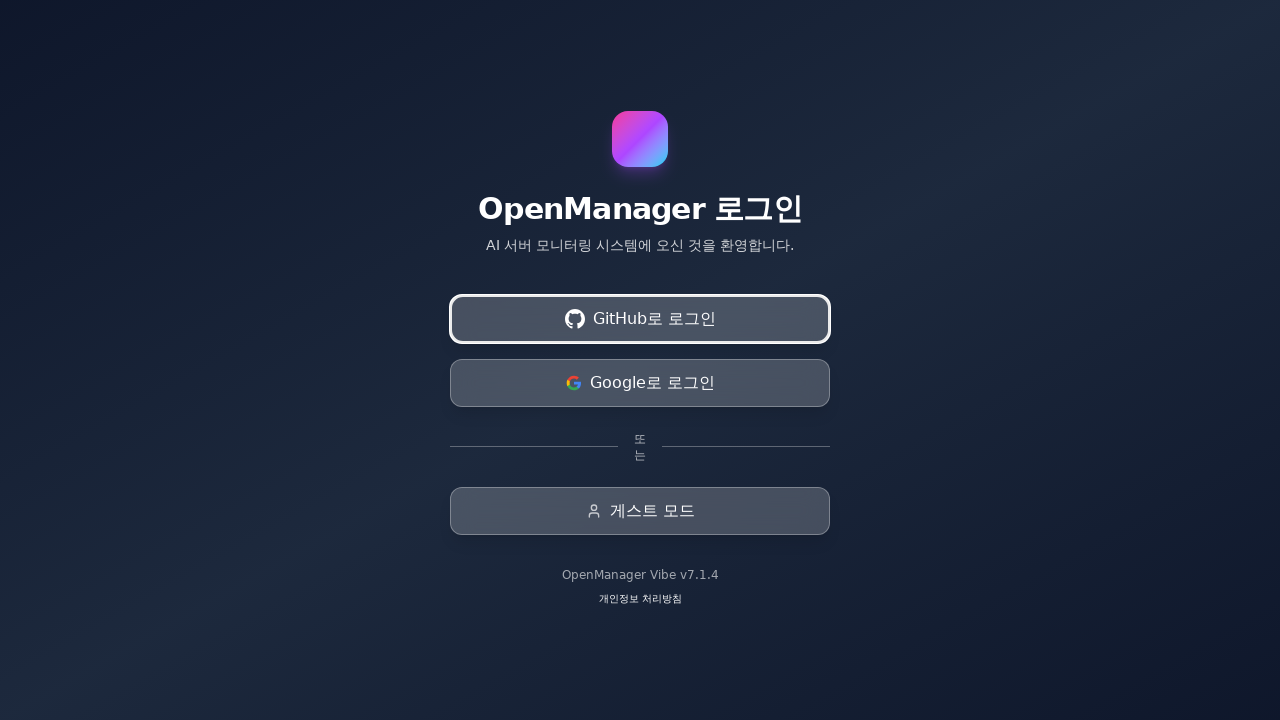

Waited 200ms after first Tab press
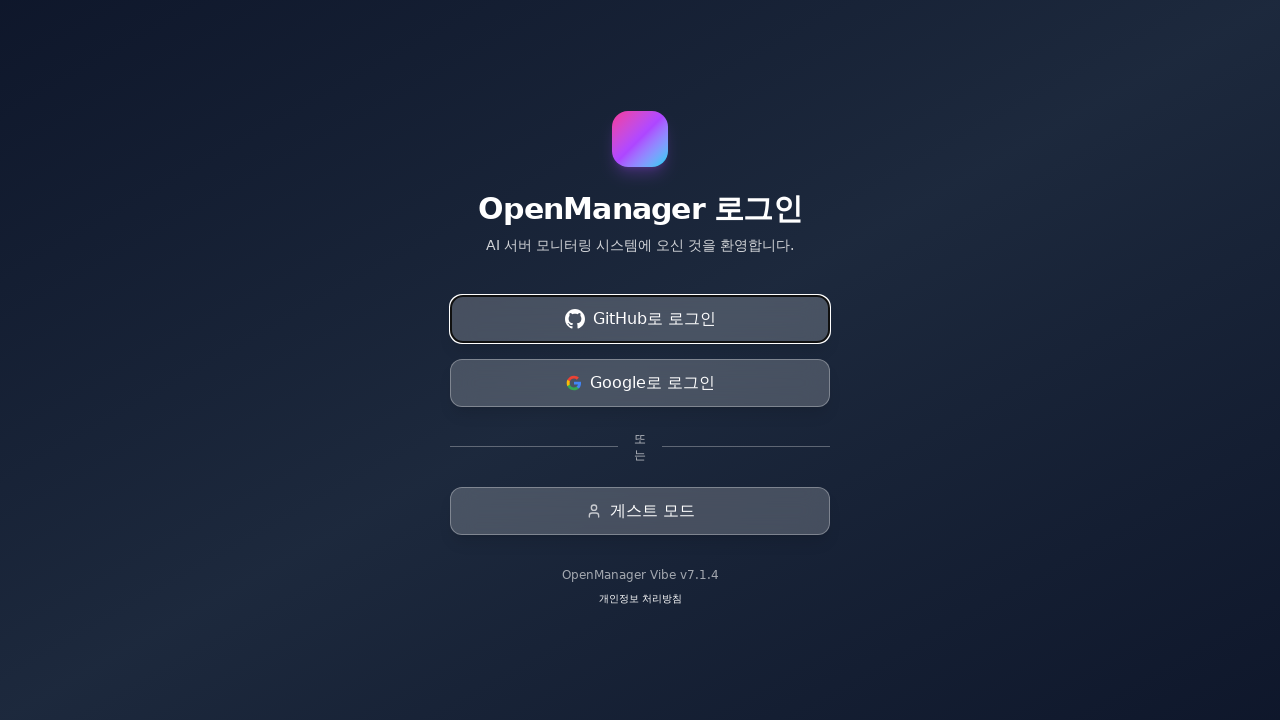

Pressed Tab key for keyboard navigation (2nd Tab)
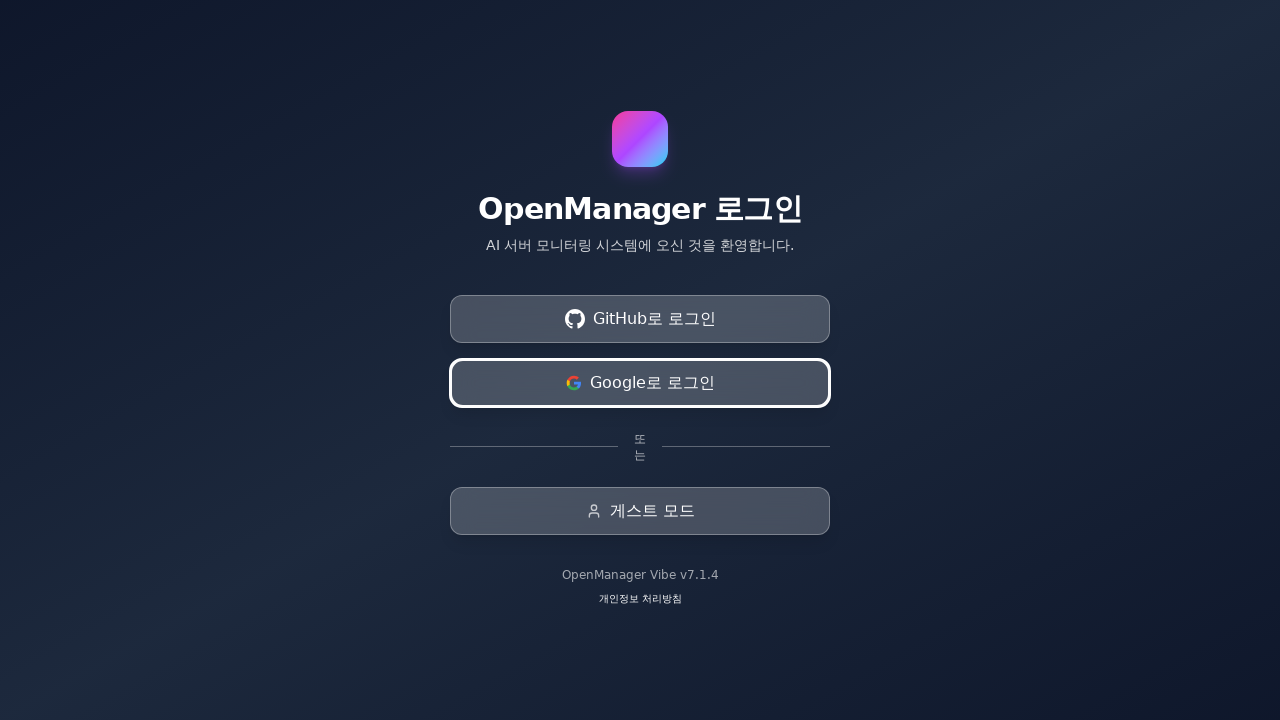

Waited 200ms after second Tab press
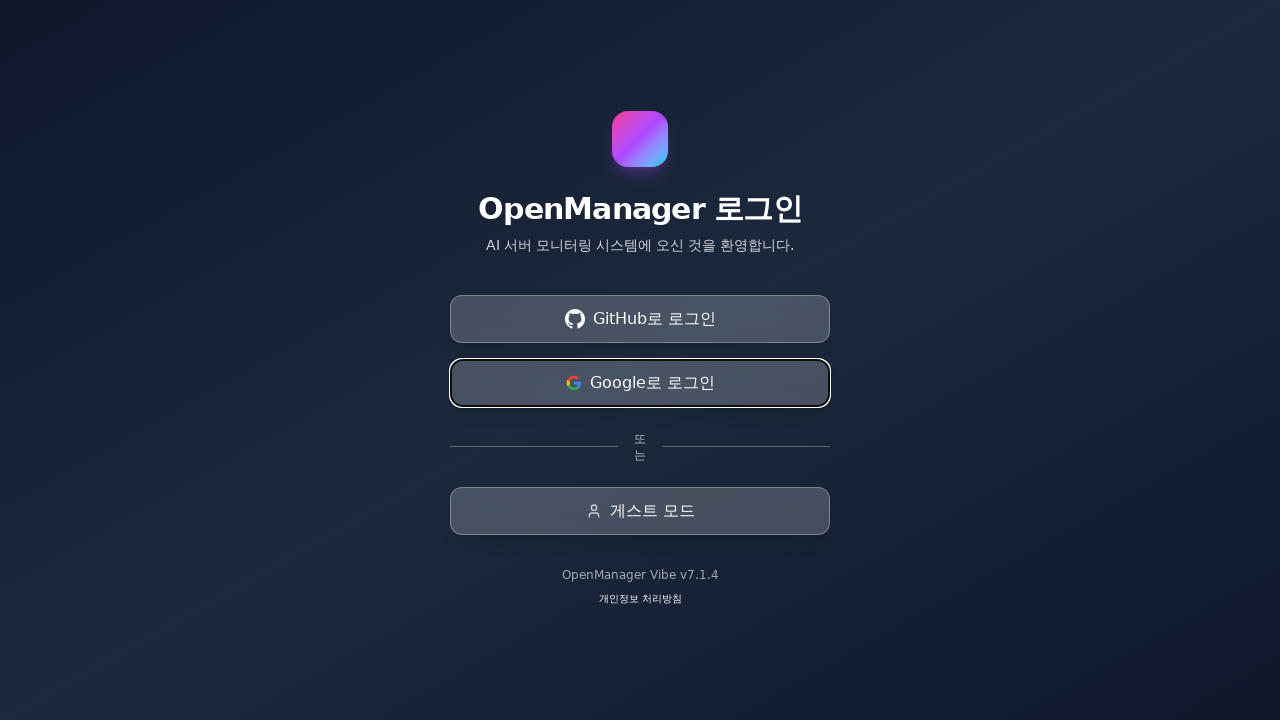

Pressed Tab key for keyboard navigation (3rd Tab)
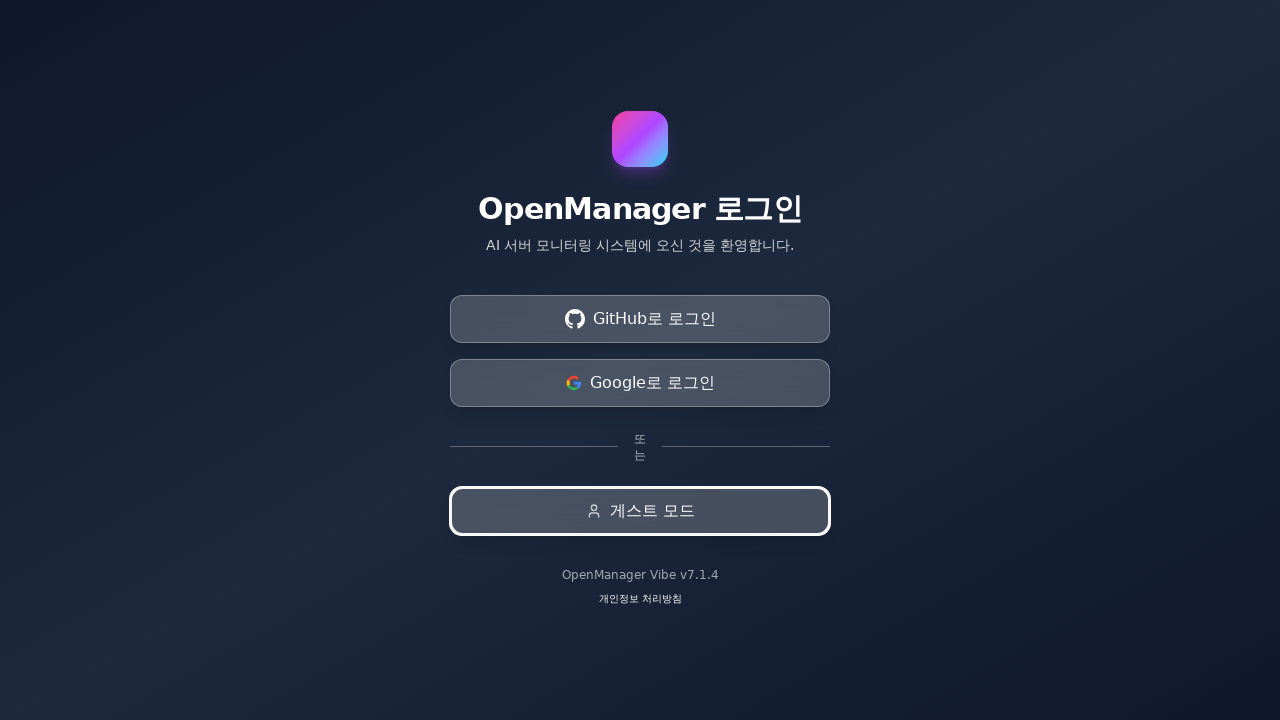

Counted ARIA elements: 6 found
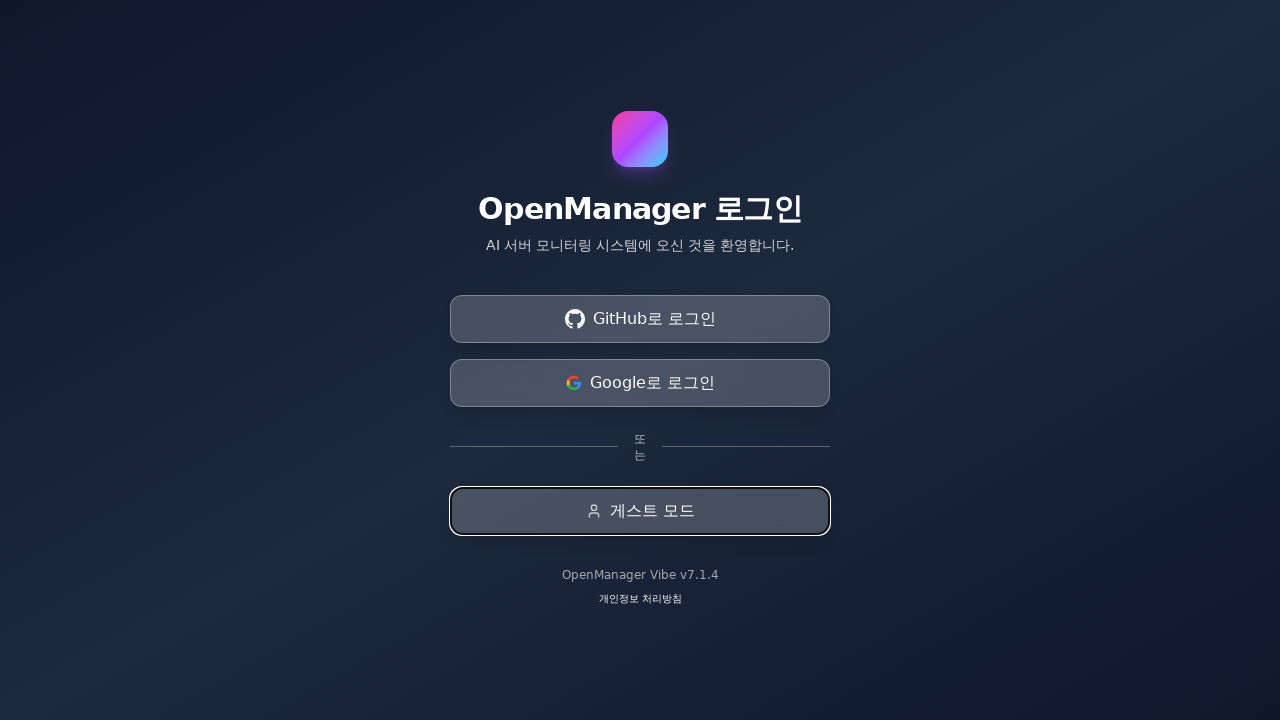

Counted heading elements: 1 found
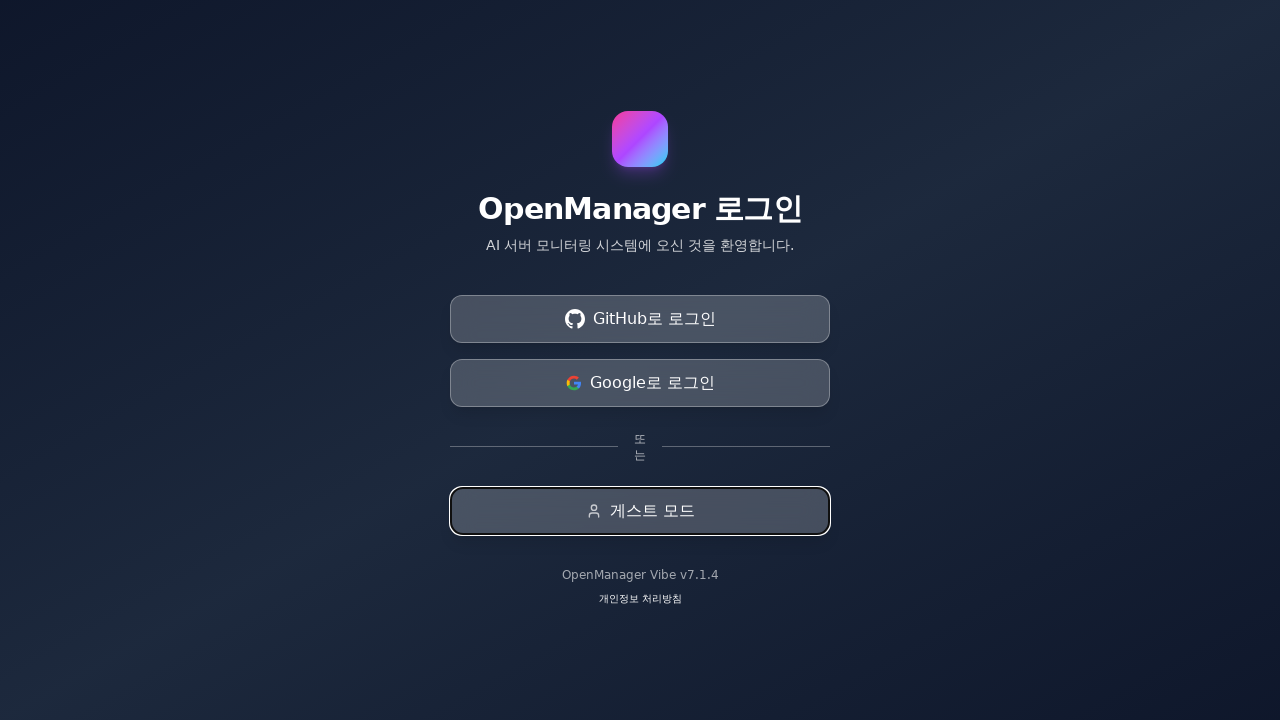

Counted image elements: 0 found
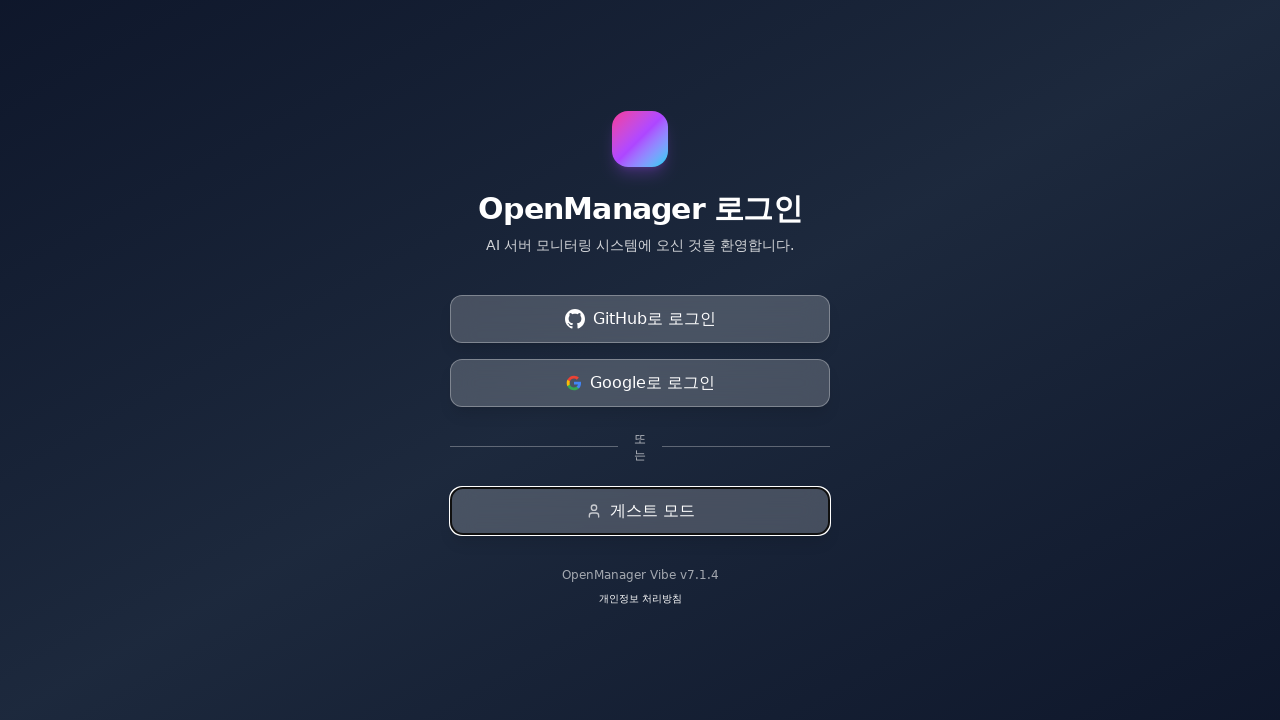

Counted images with alt attributes: 0 found
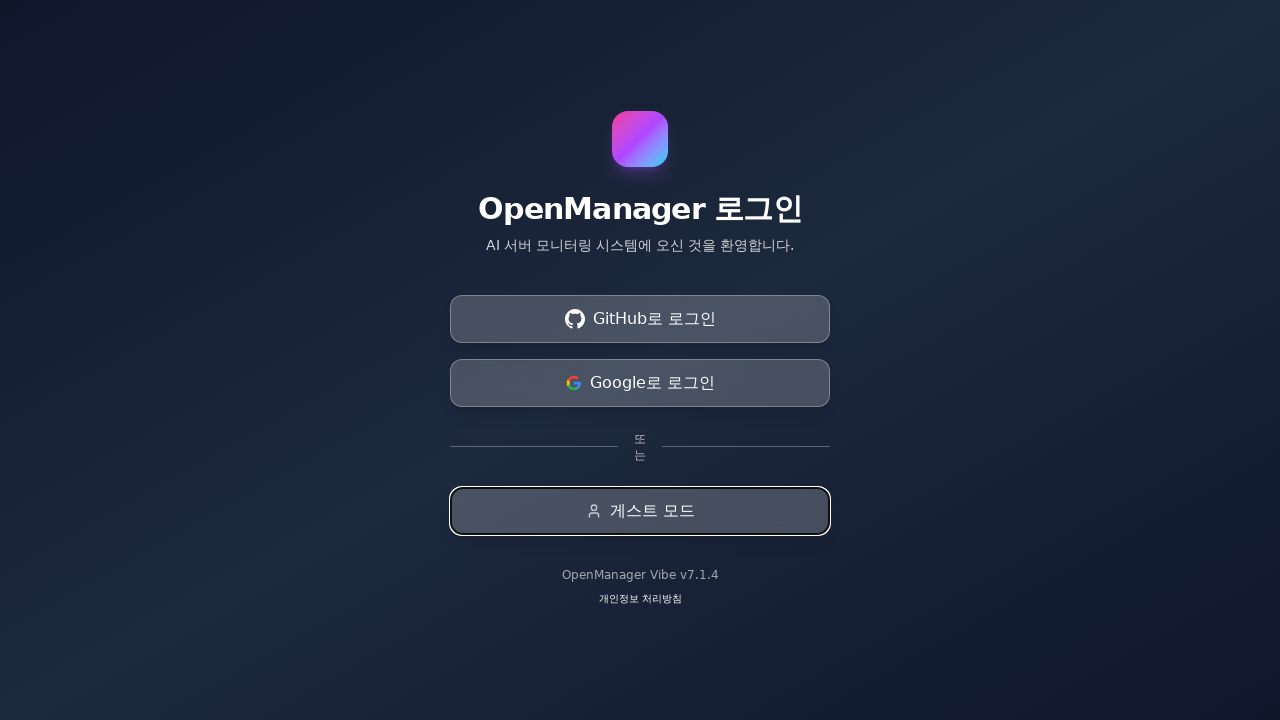

Counted focusable elements: 4 found
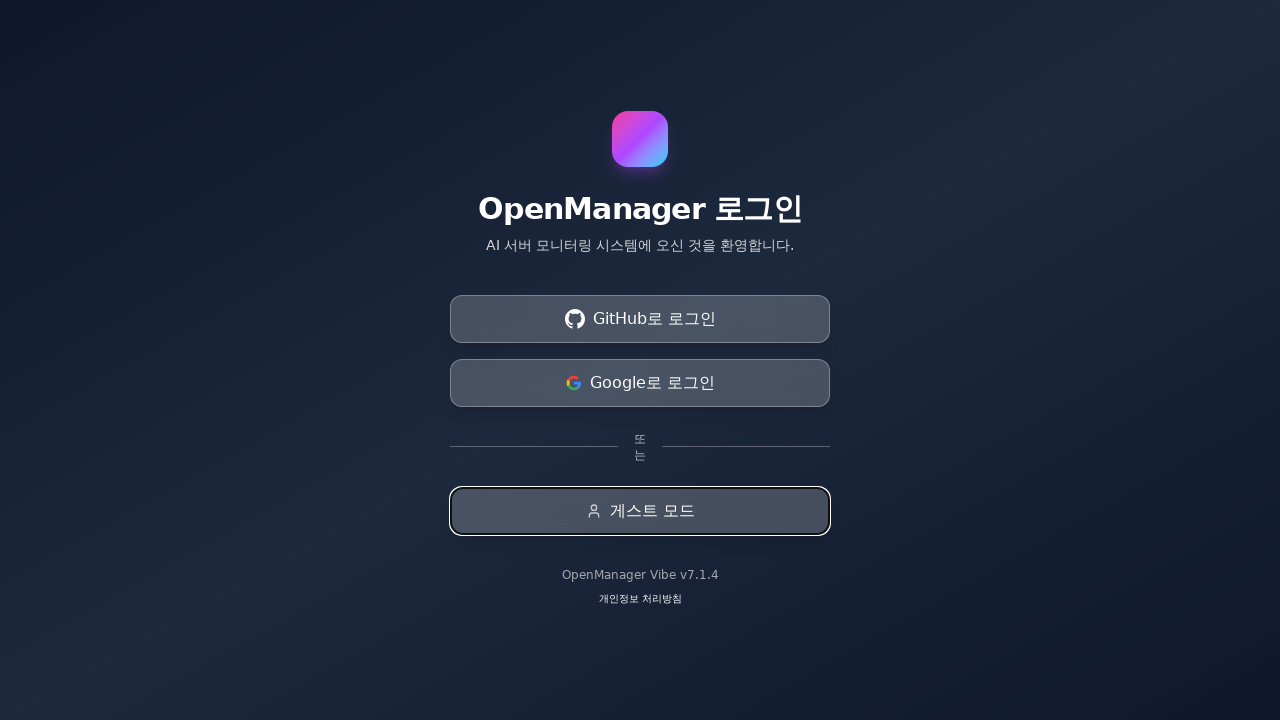

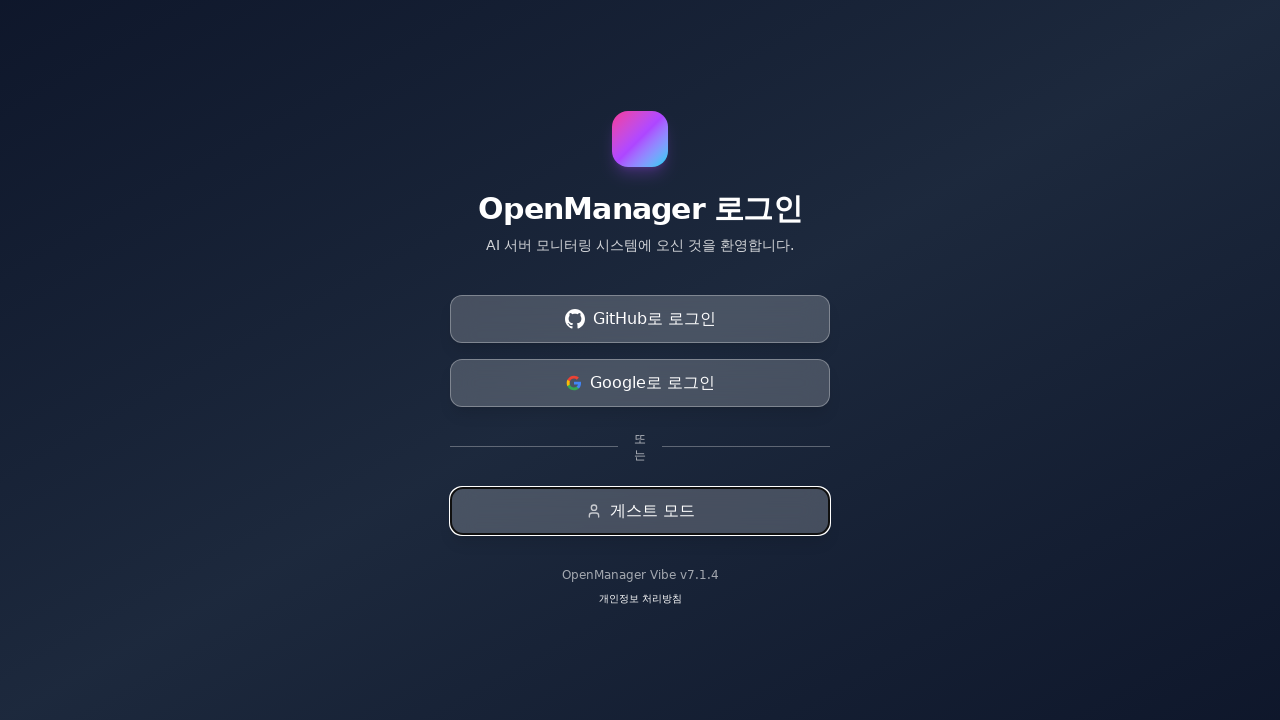